Tests form controls including checkboxes, radio buttons, and element visibility toggling on an automation practice page

Starting URL: https://rahulshettyacademy.com/AutomationPractice/

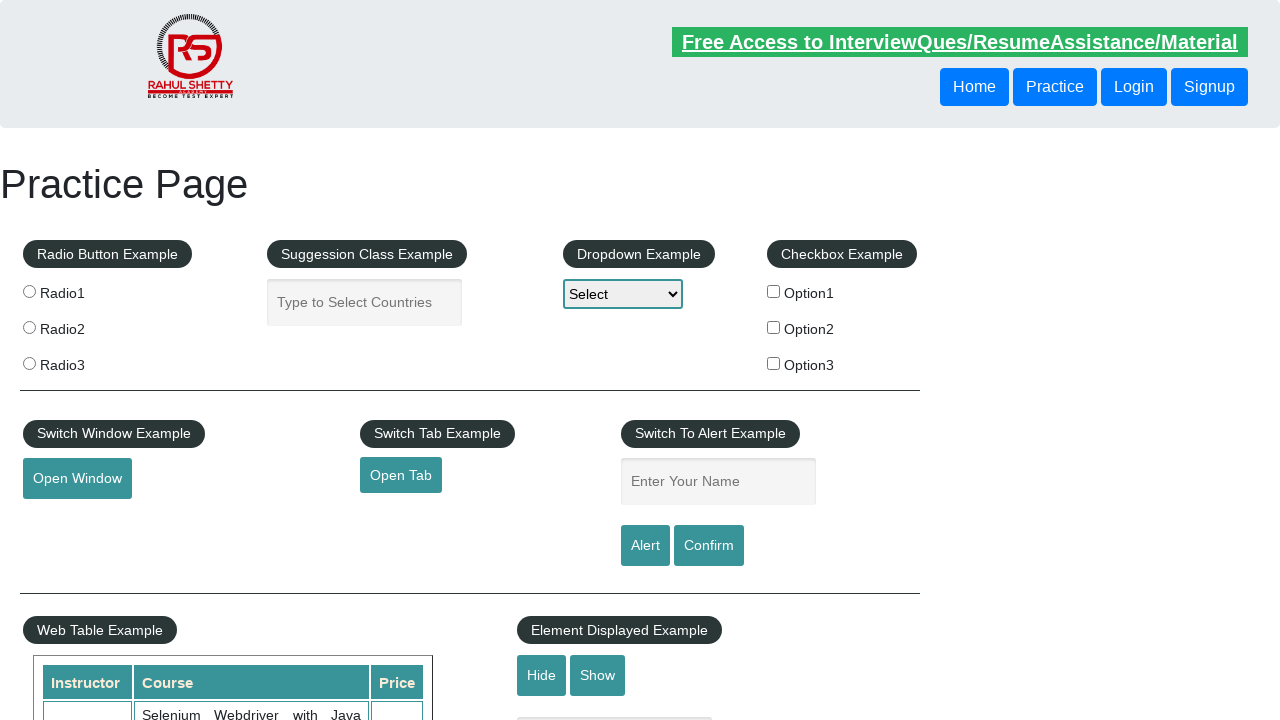

Retrieved all checkbox elements
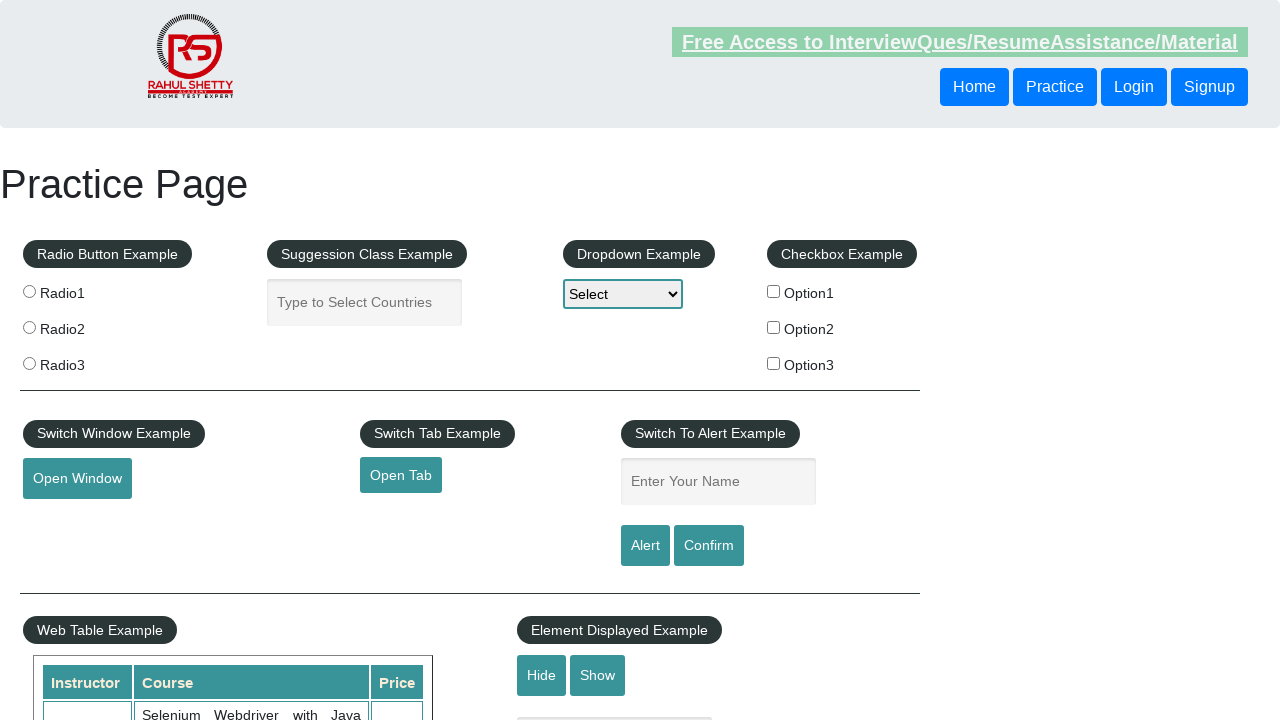

Clicked checkbox with value='option2' at (774, 327) on xpath=//input[@type='checkbox'] >> nth=1
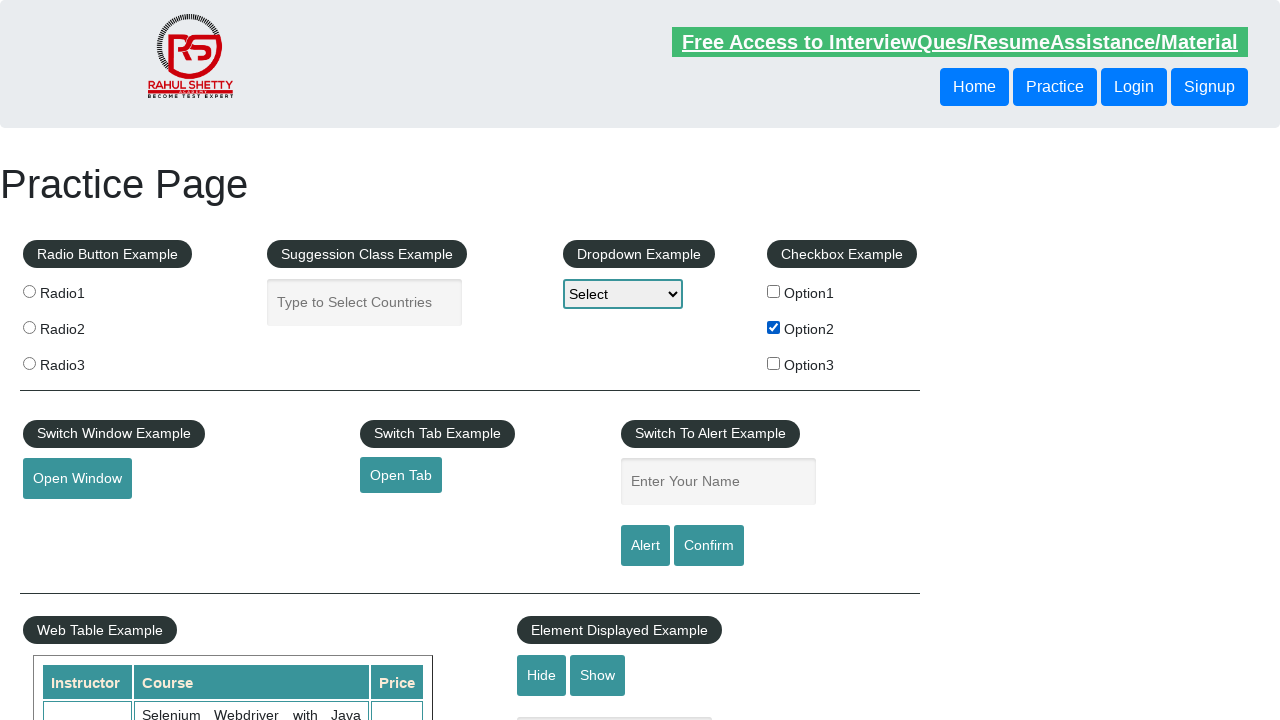

Retrieved all radio button elements
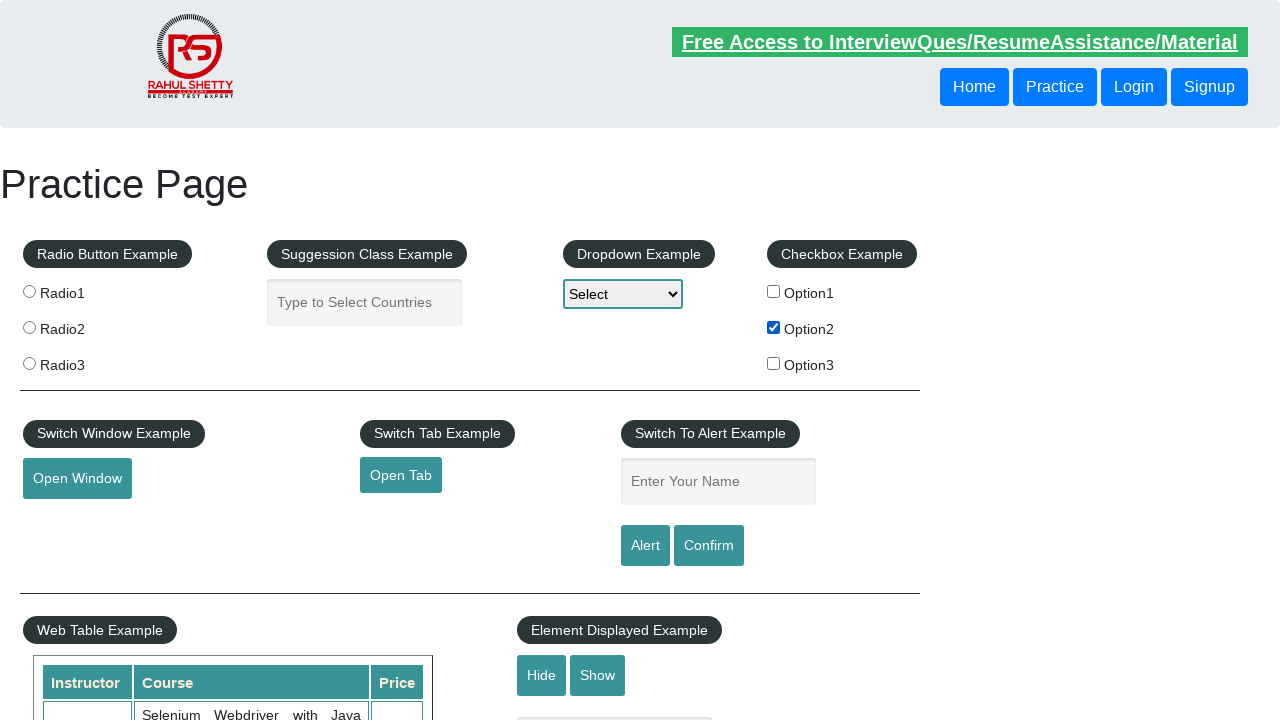

Clicked the third radio button at (29, 363) on .radioButton >> nth=2
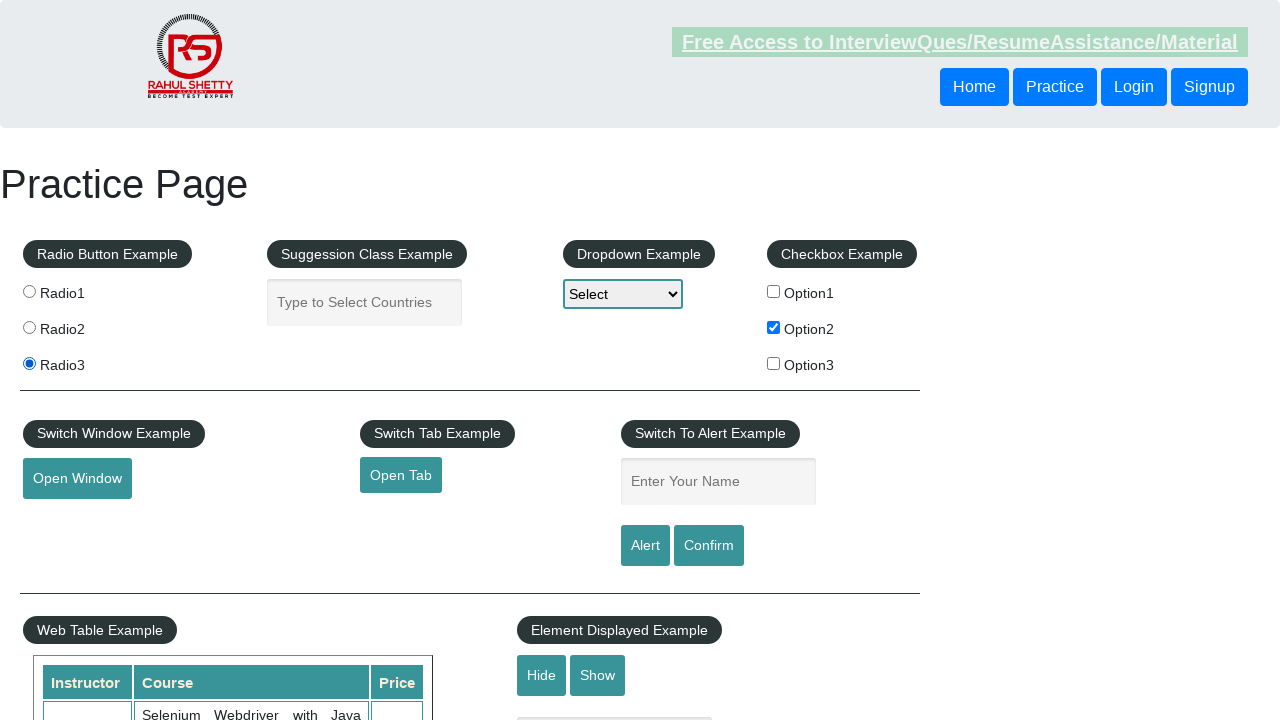

Verified that displayed text element is visible
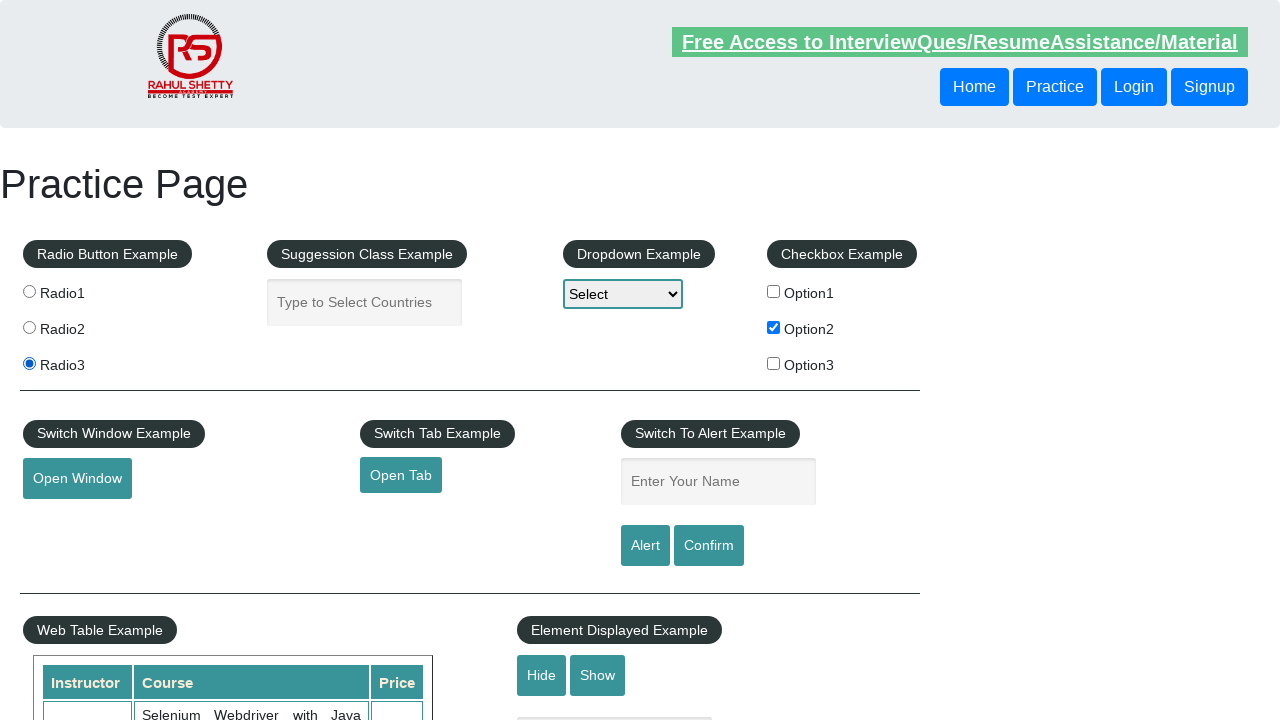

Clicked hide textbox button to hide the text at (542, 675) on #hide-textbox
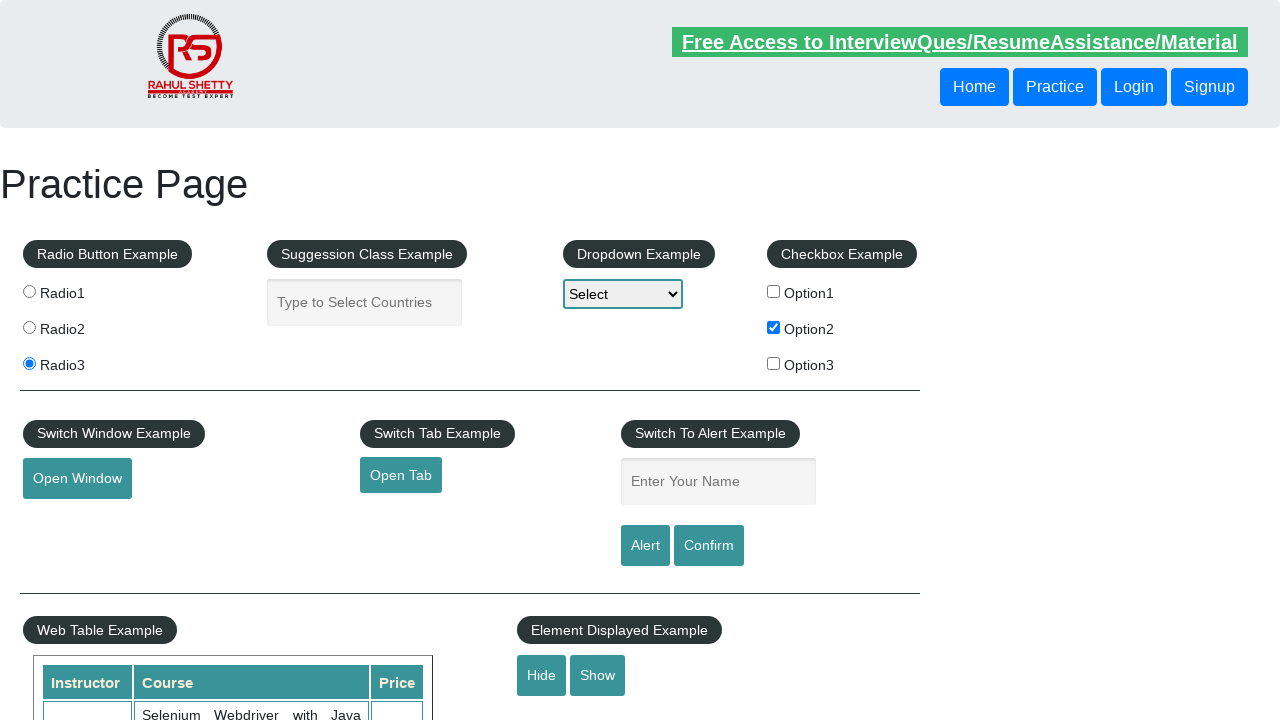

Verified that displayed text element is now hidden
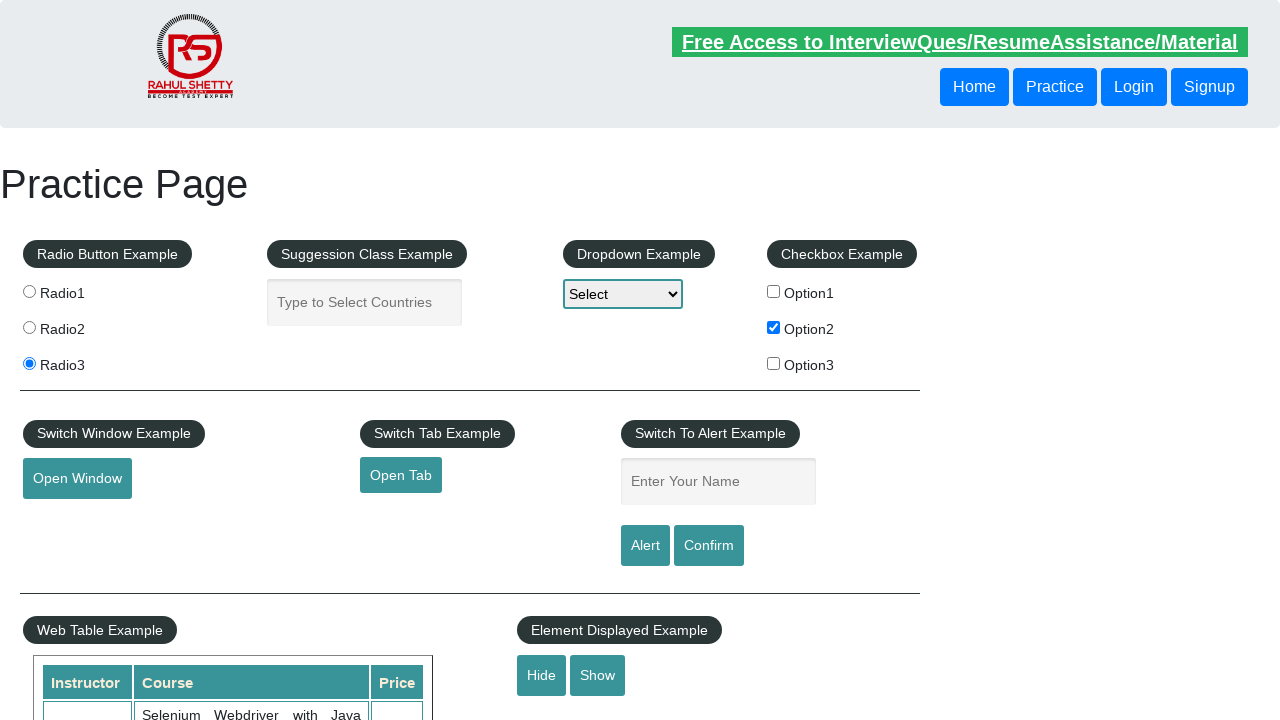

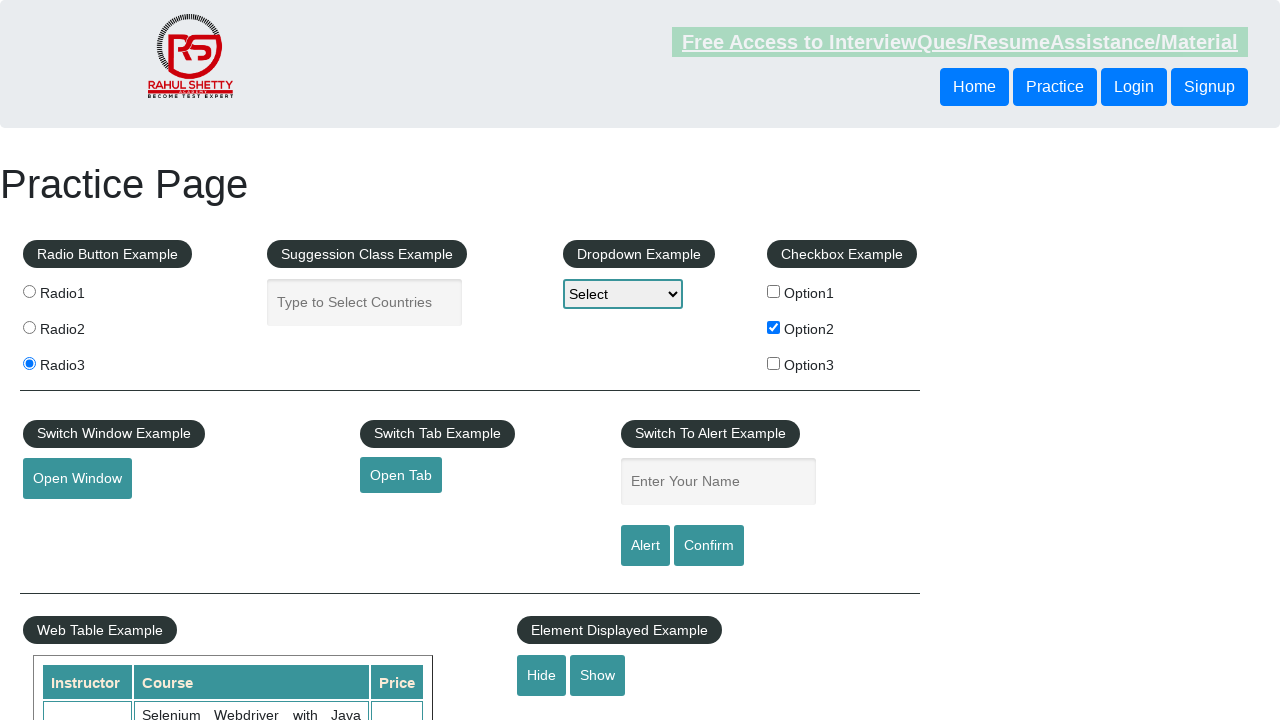